Tests various input field interactions on Leafground's input practice page, including filling text fields, clearing fields, handling disabled elements, entering dates, and interacting with different input types like textarea, autocomplete, and slider.

Starting URL: https://leafground.com/input.xhtml

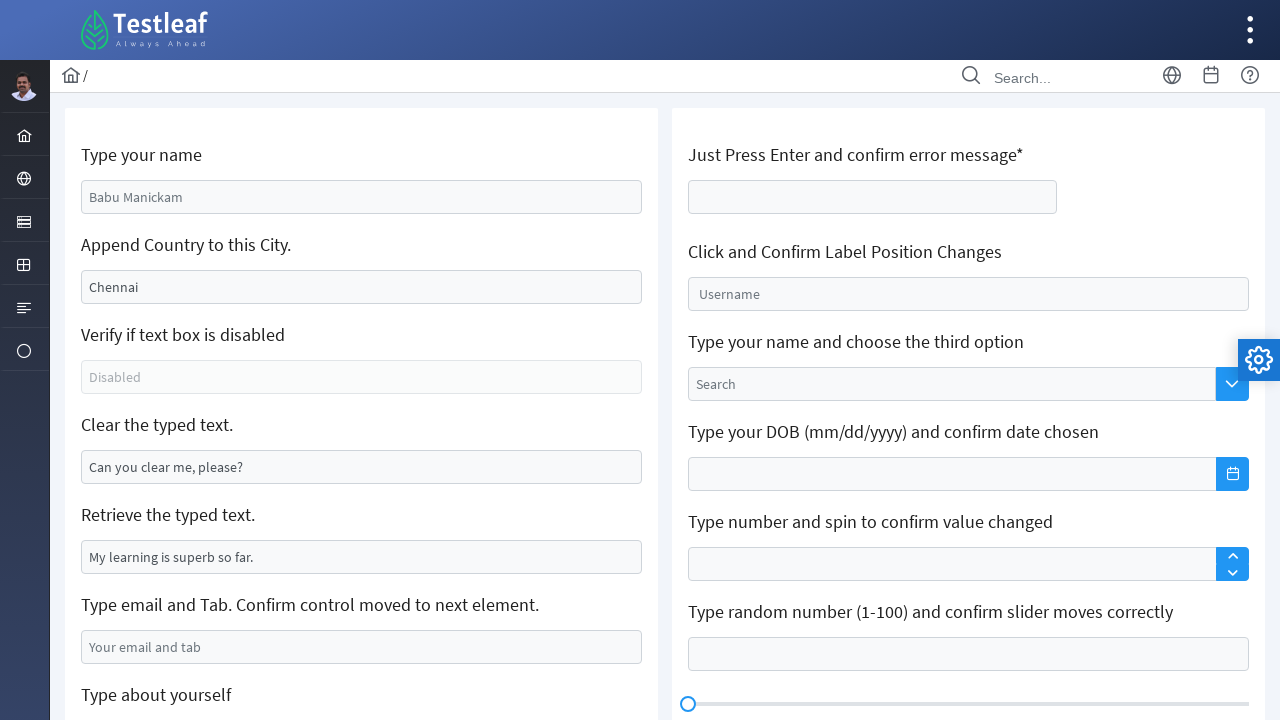

Filled name input field with 'Sasirekha' on input#j_idt88\:name
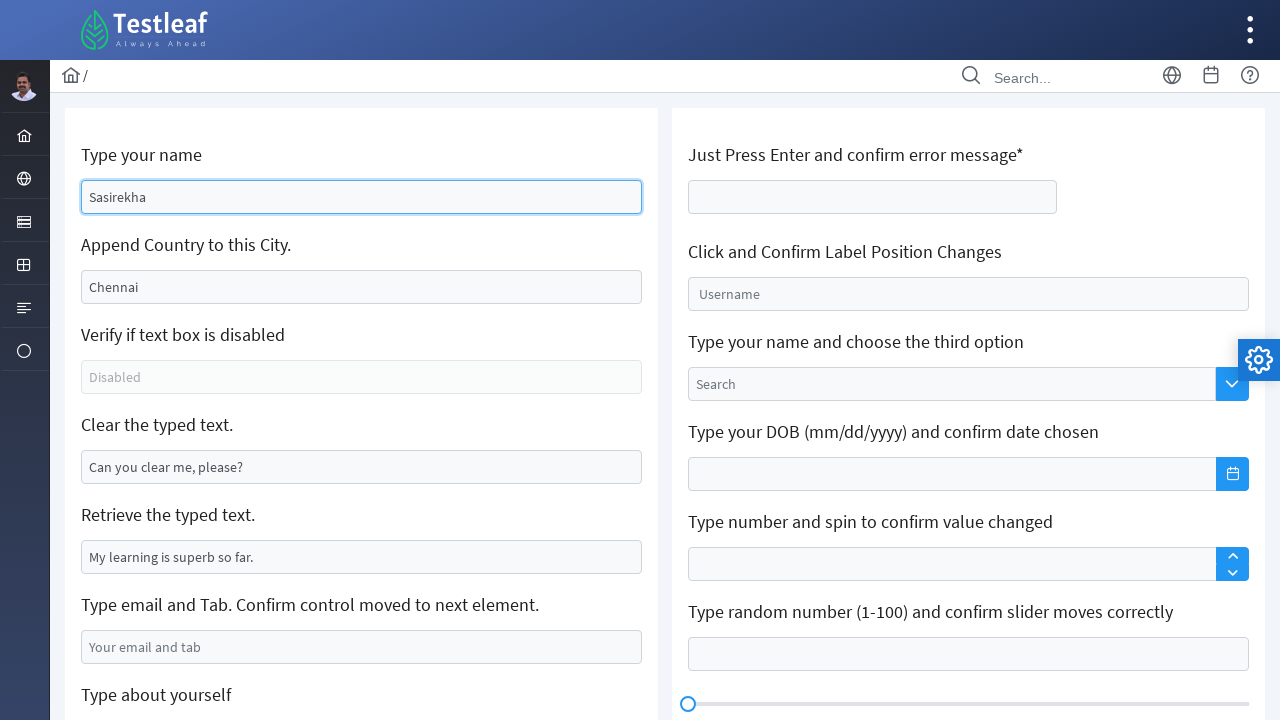

Filled second input field with '  India' on input#j_idt88\:j_idt91
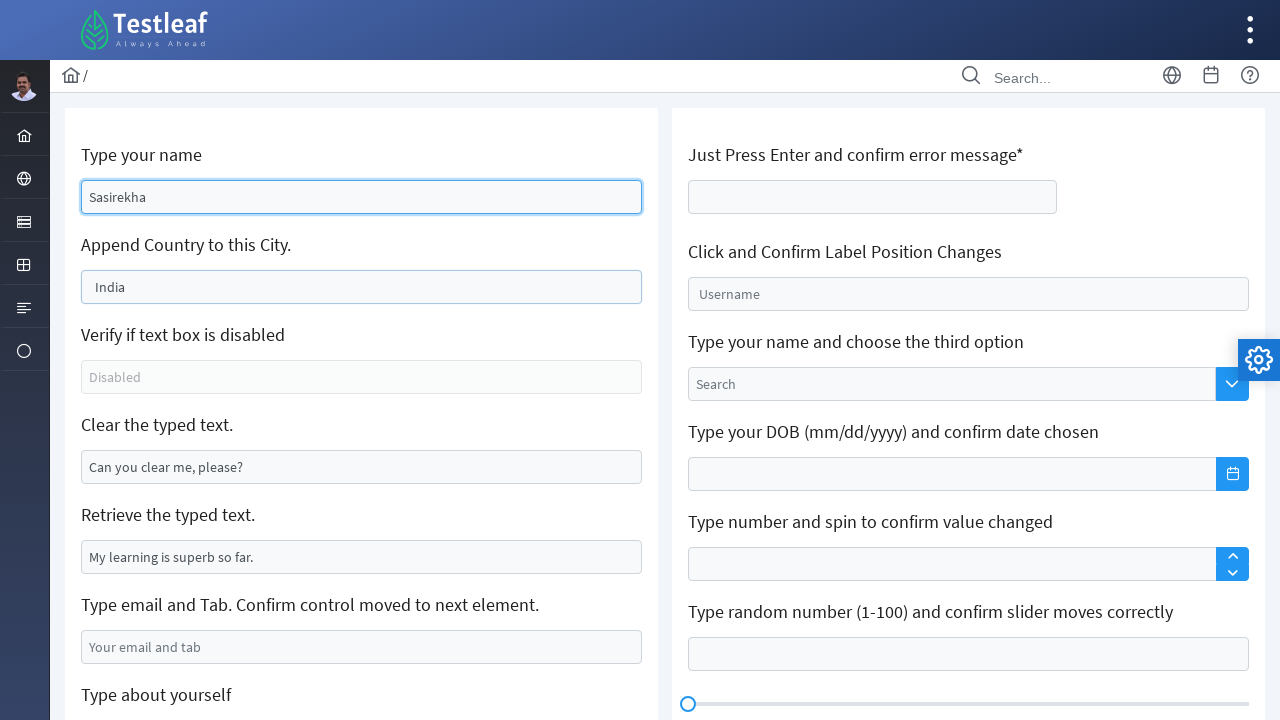

Checked if disabled textbox element is visible
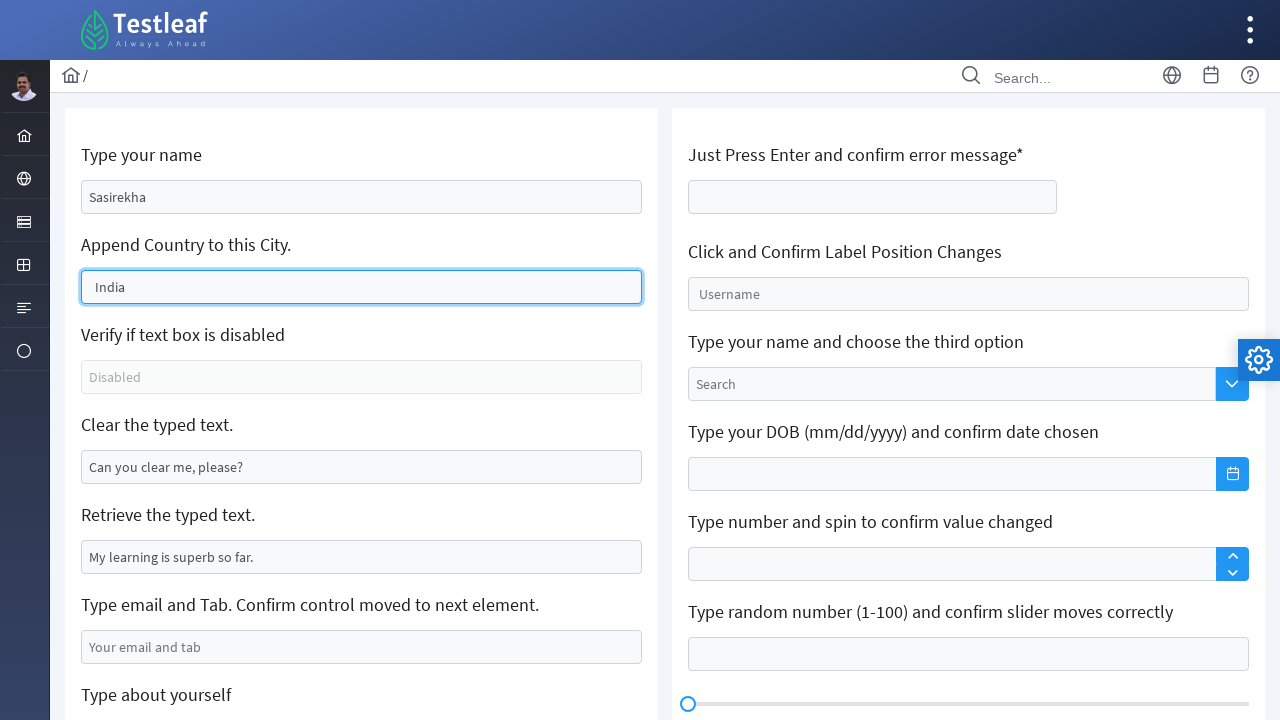

Cleared pre-filled input field on input#j_idt88\:j_idt95
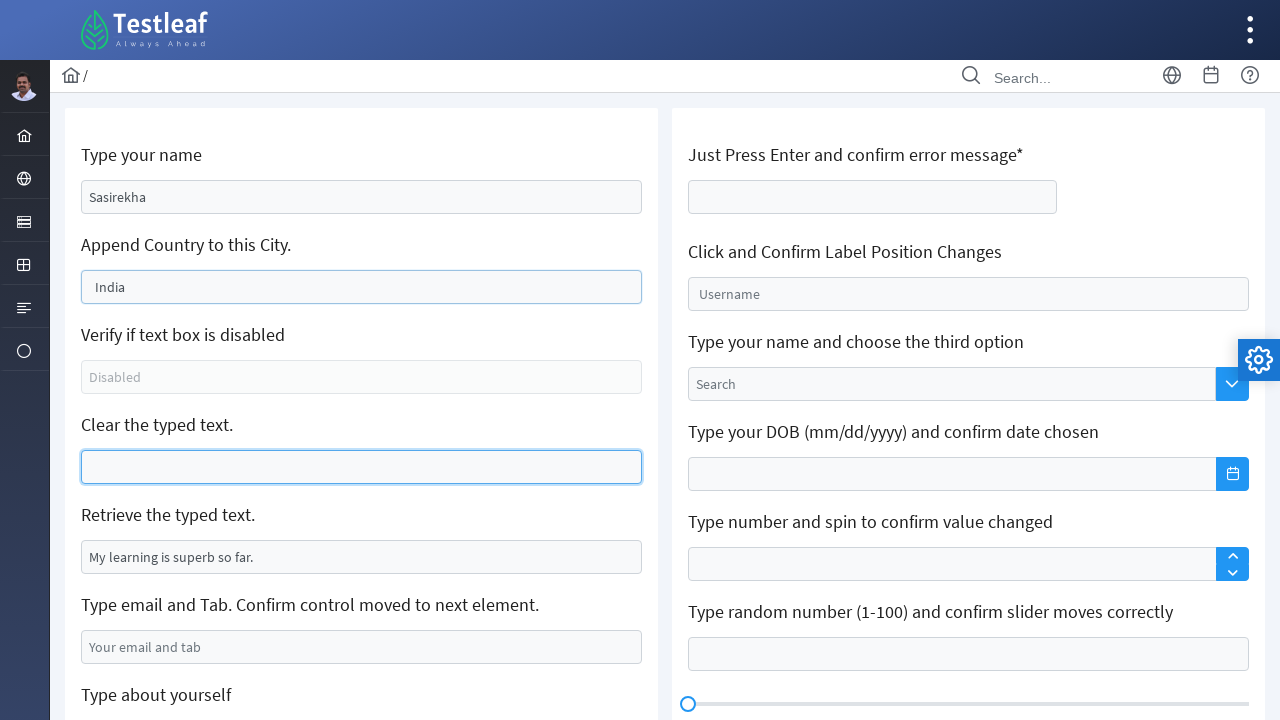

Retrieved attribute value from readonly field
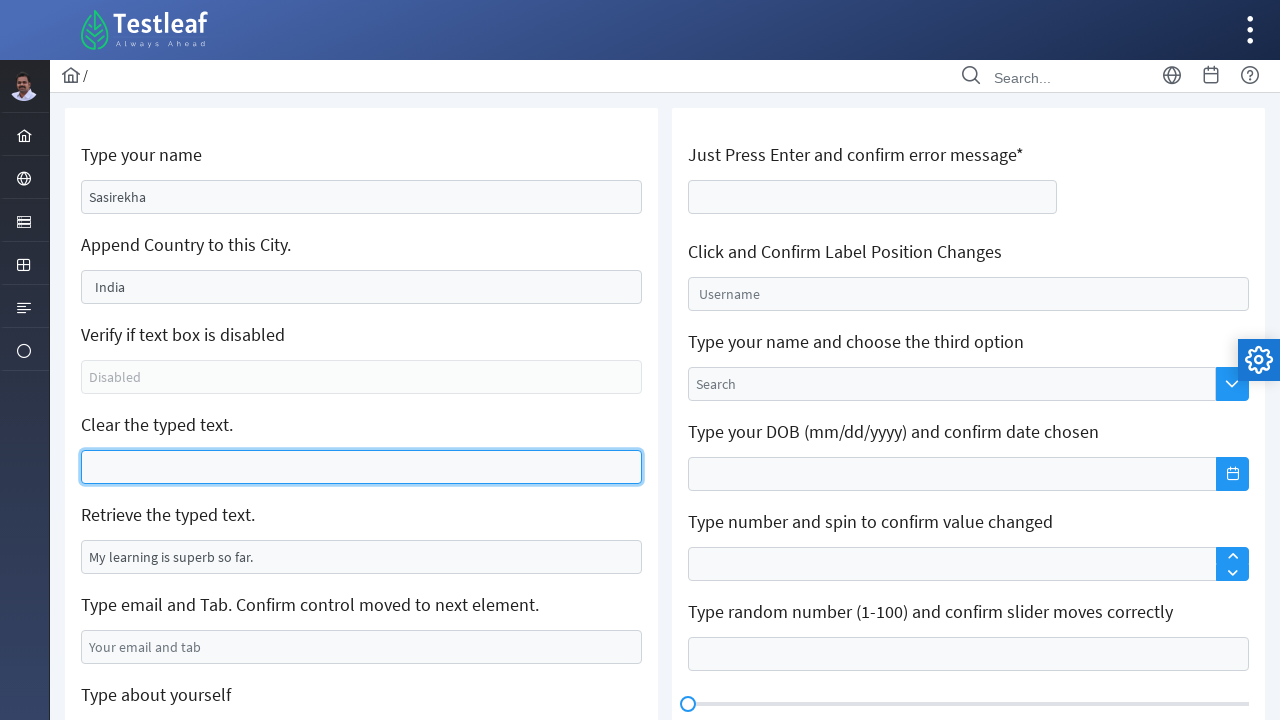

Filled email field with 'psasi_83@rediffmail.com' on input#j_idt88\:j_idt99
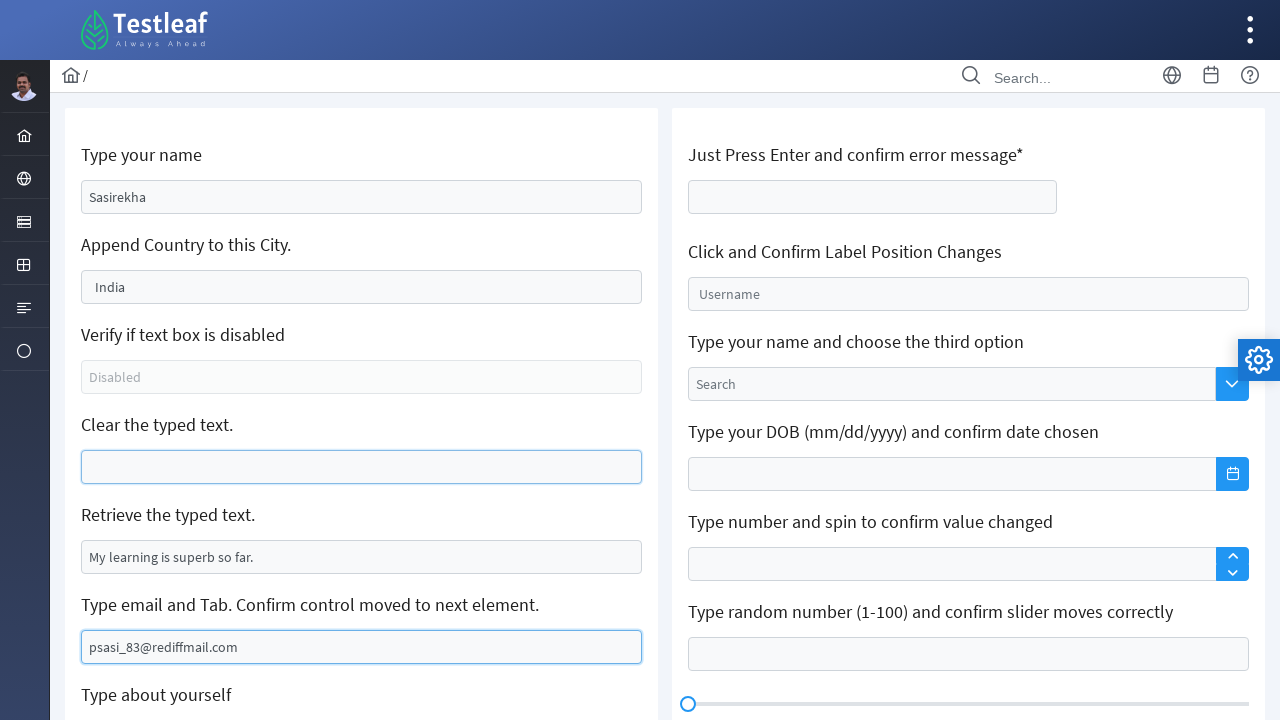

Pressed Tab key on email field on input#j_idt88\:j_idt99
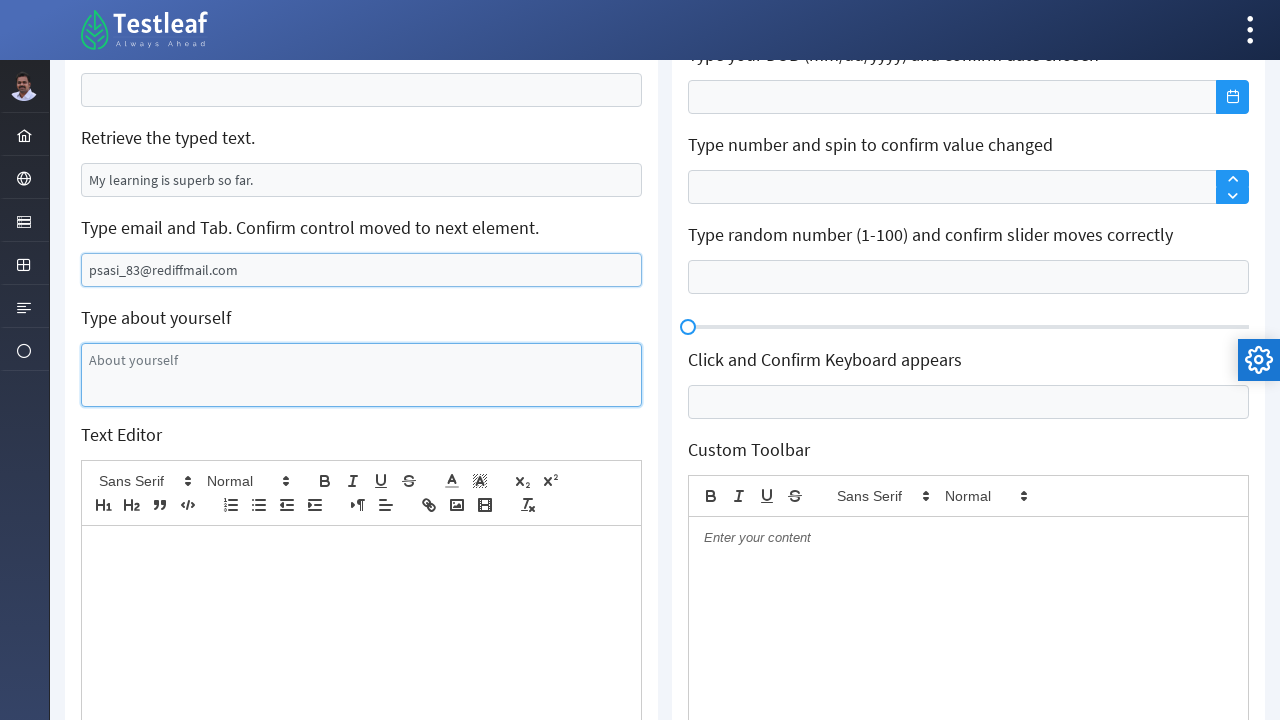

Filled textarea with 'Student of Selenium' on textarea#j_idt88\:j_idt101
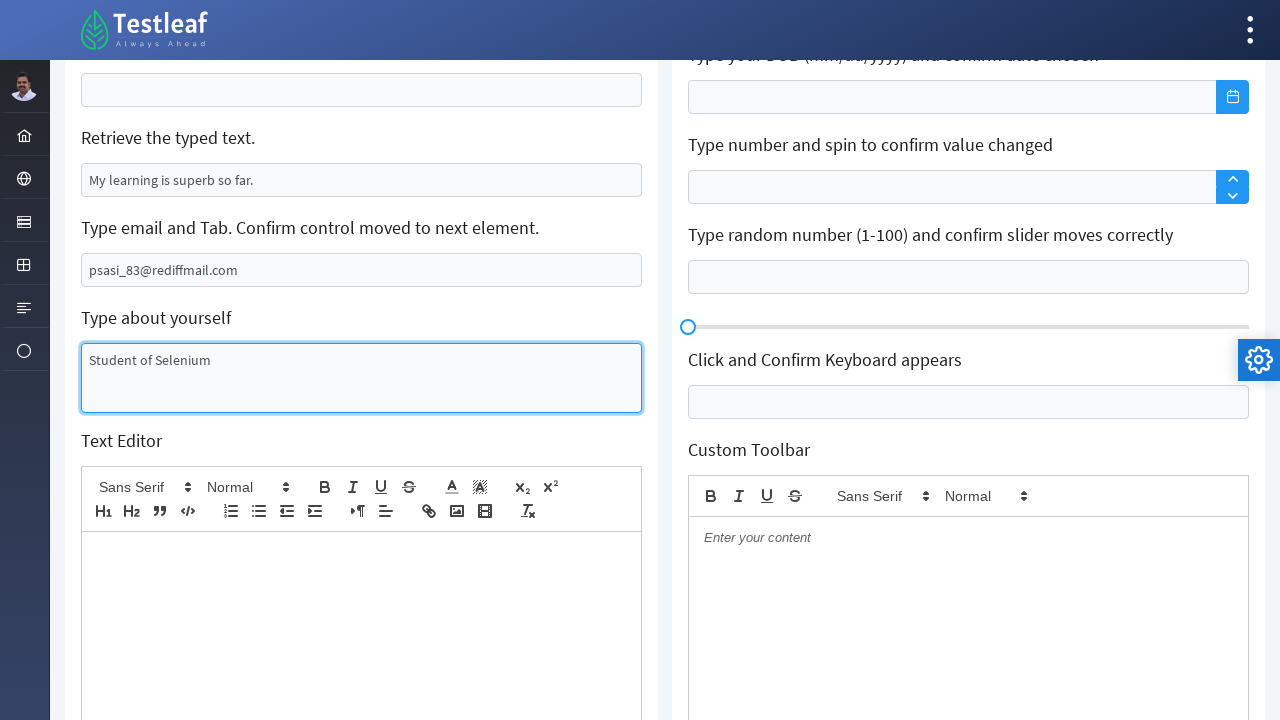

Pressed Enter on age input field to trigger validation on input#j_idt106\:thisform\:age
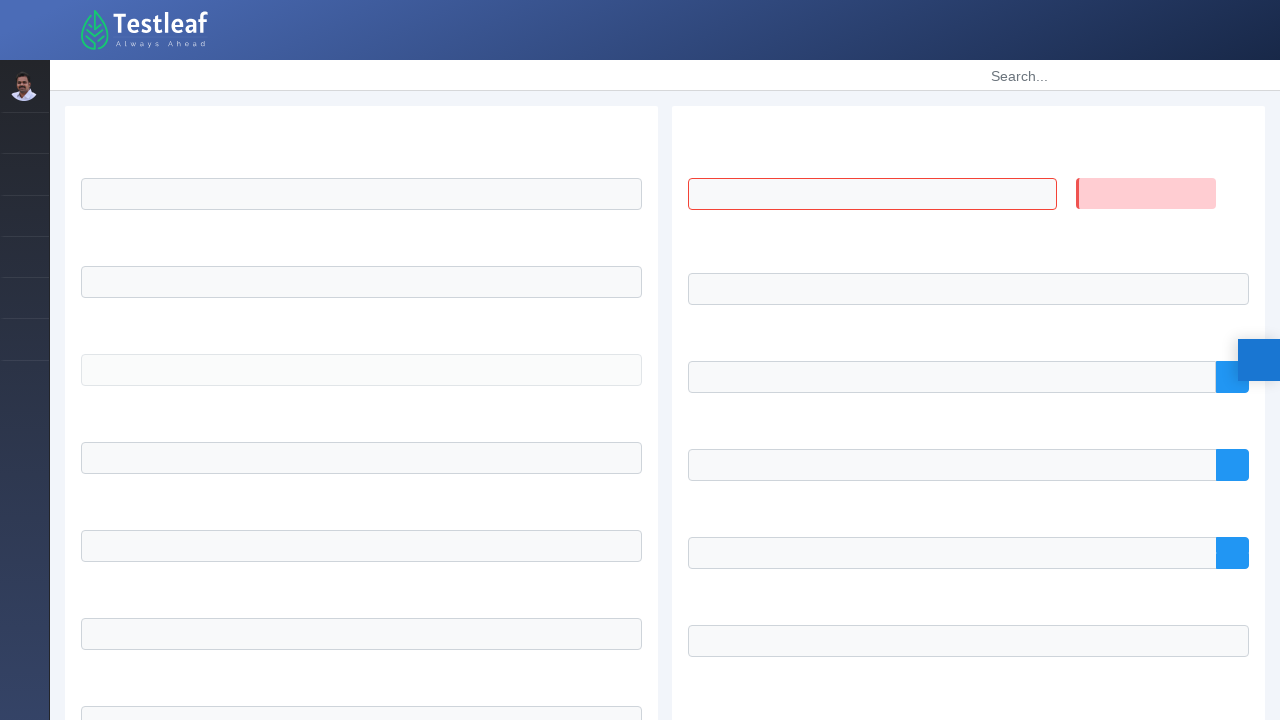

Retrieved error message text from validation
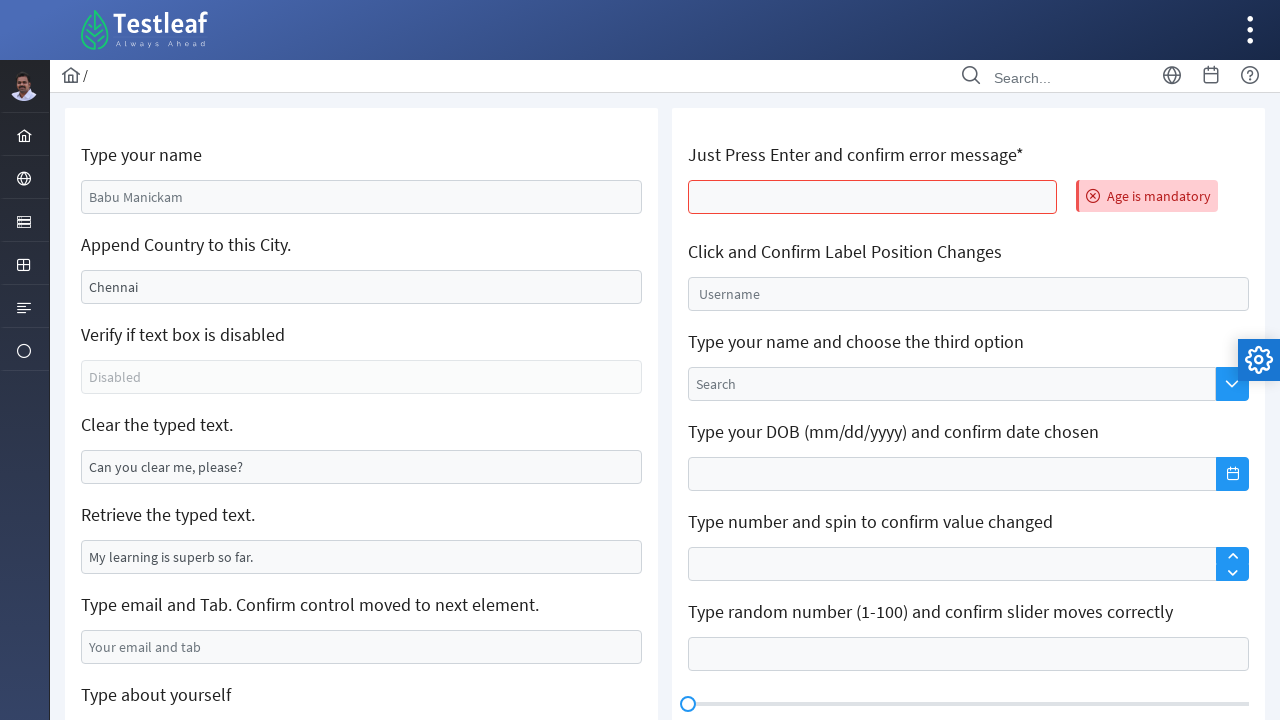

Clicked on float input field at (968, 294) on input#j_idt106\:float-input
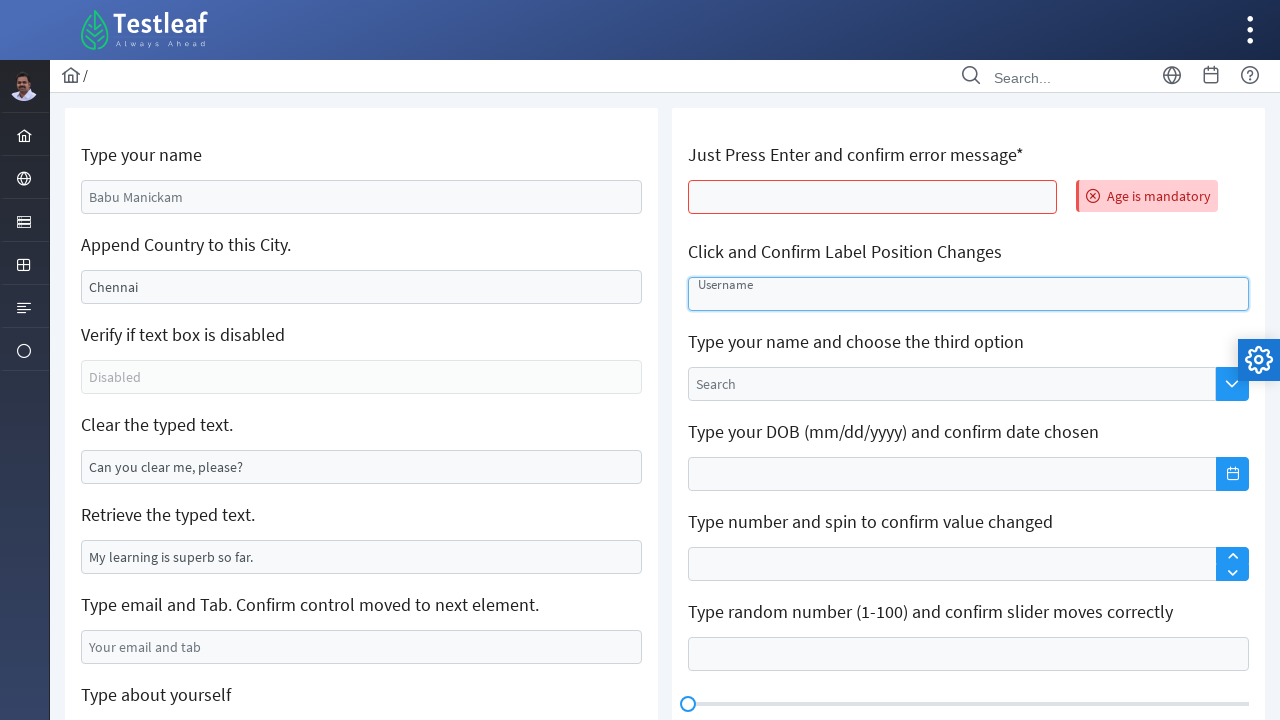

Filled float input field with 'Test' on input#j_idt106\:float-input
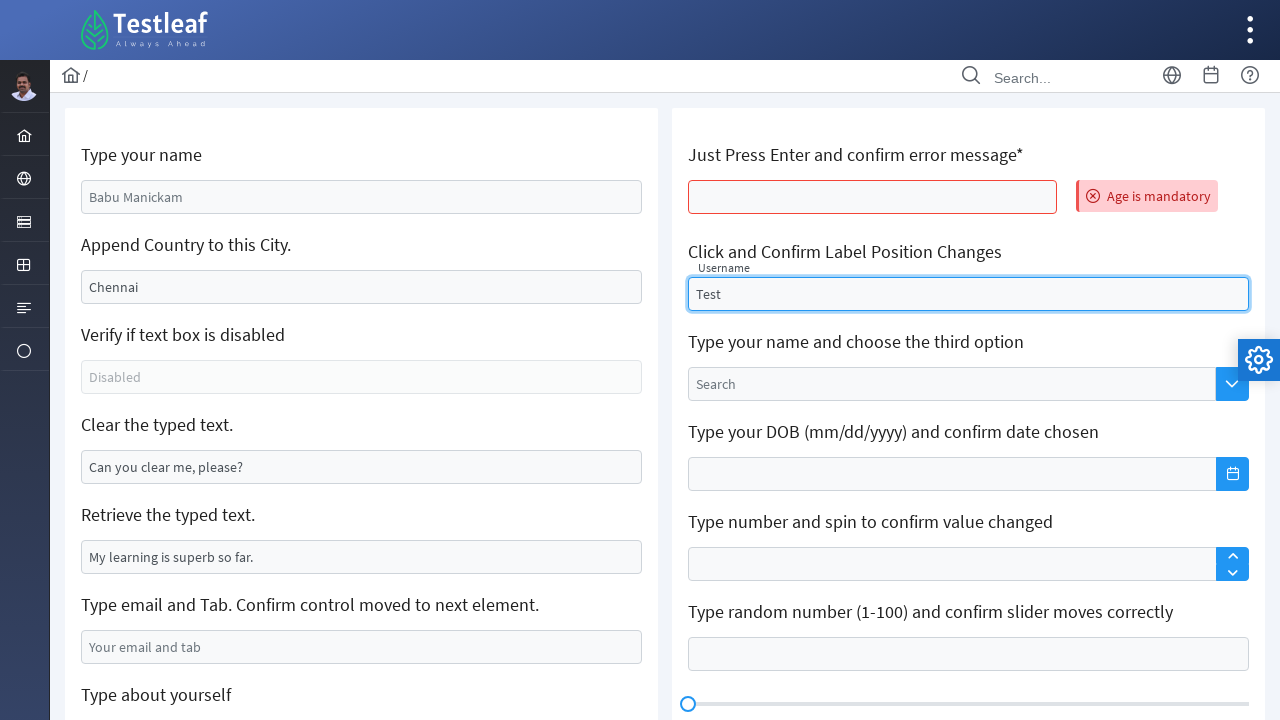

Clicked on autocomplete input field at (968, 384) on div#j_idt106\:auto-complete
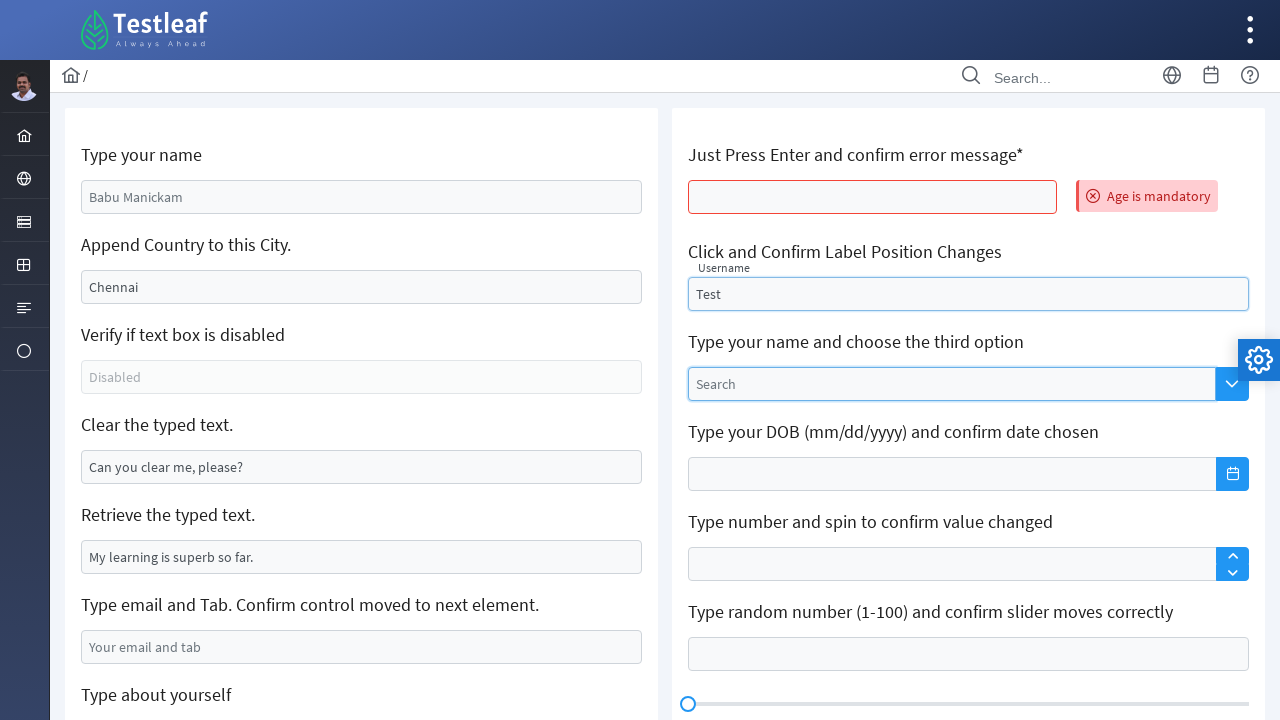

Filled date input field with '06/06/1983' on input#j_idt106\:j_idt116_input
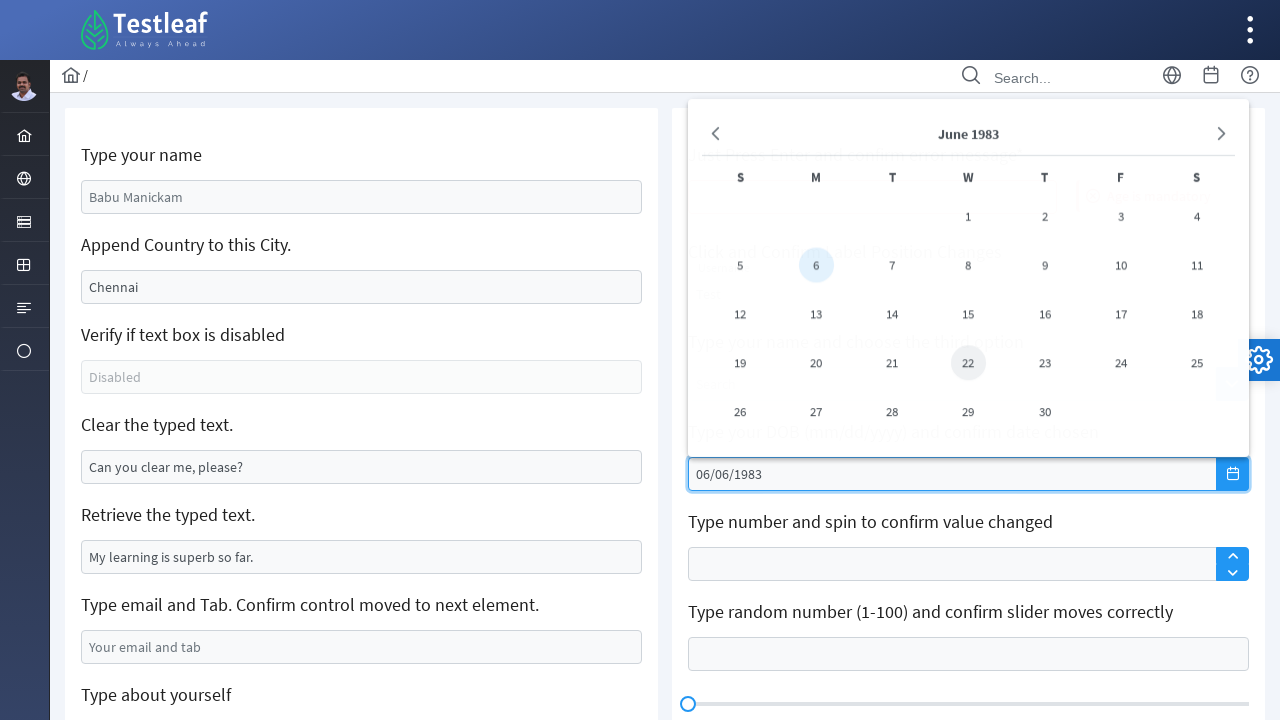

Pressed Tab key on date input field on input#j_idt106\:j_idt116_input
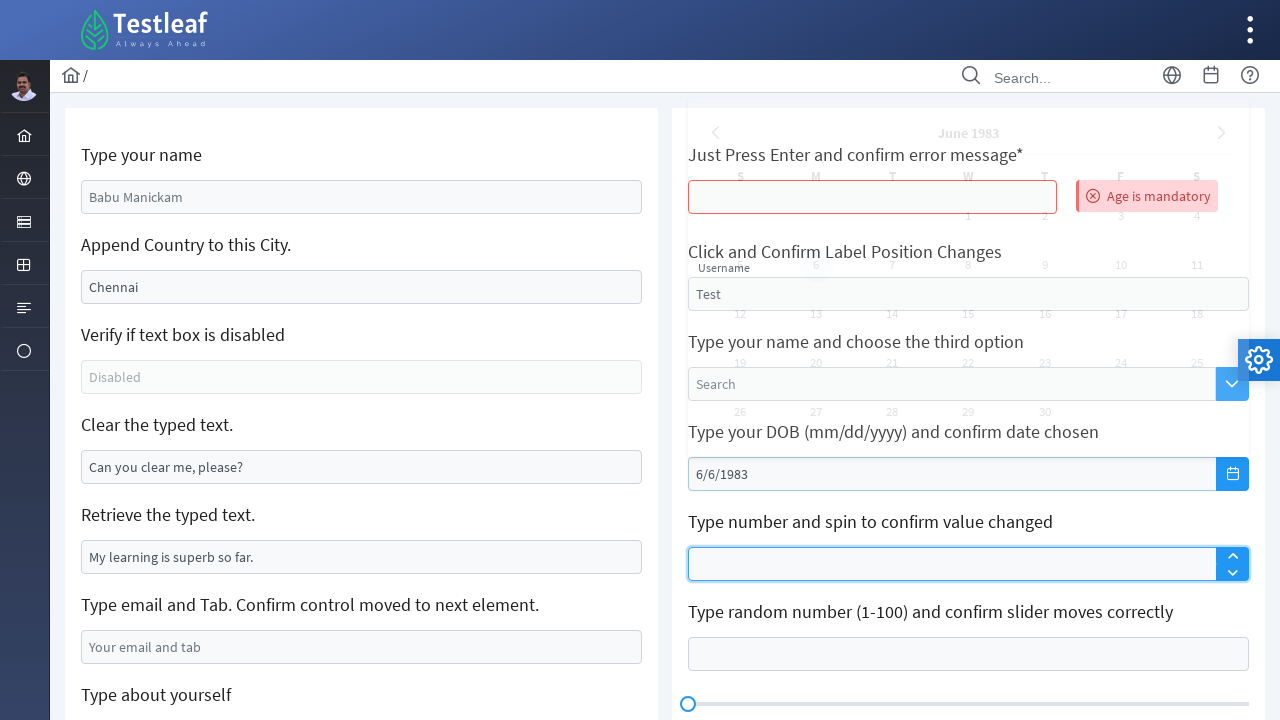

Filled number input field with '4' on input#j_idt106\:j_idt118_input
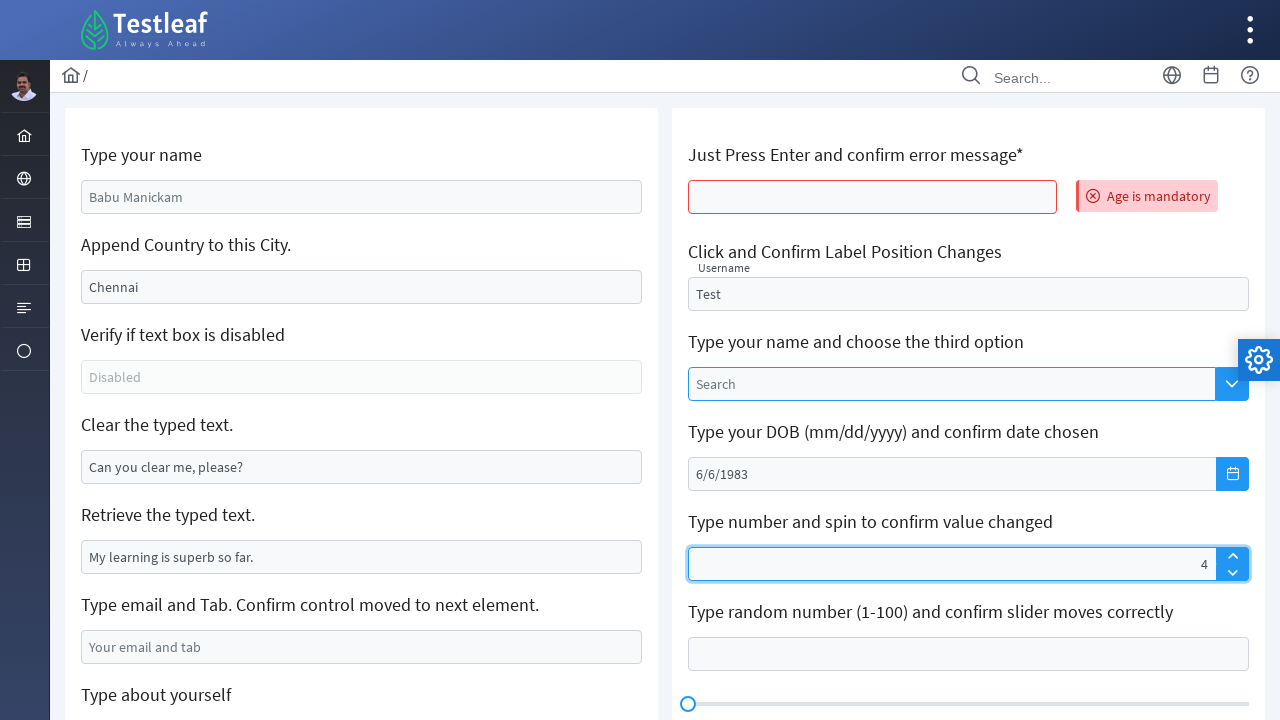

Filled slider input field with '41' on input#j_idt106\:slider
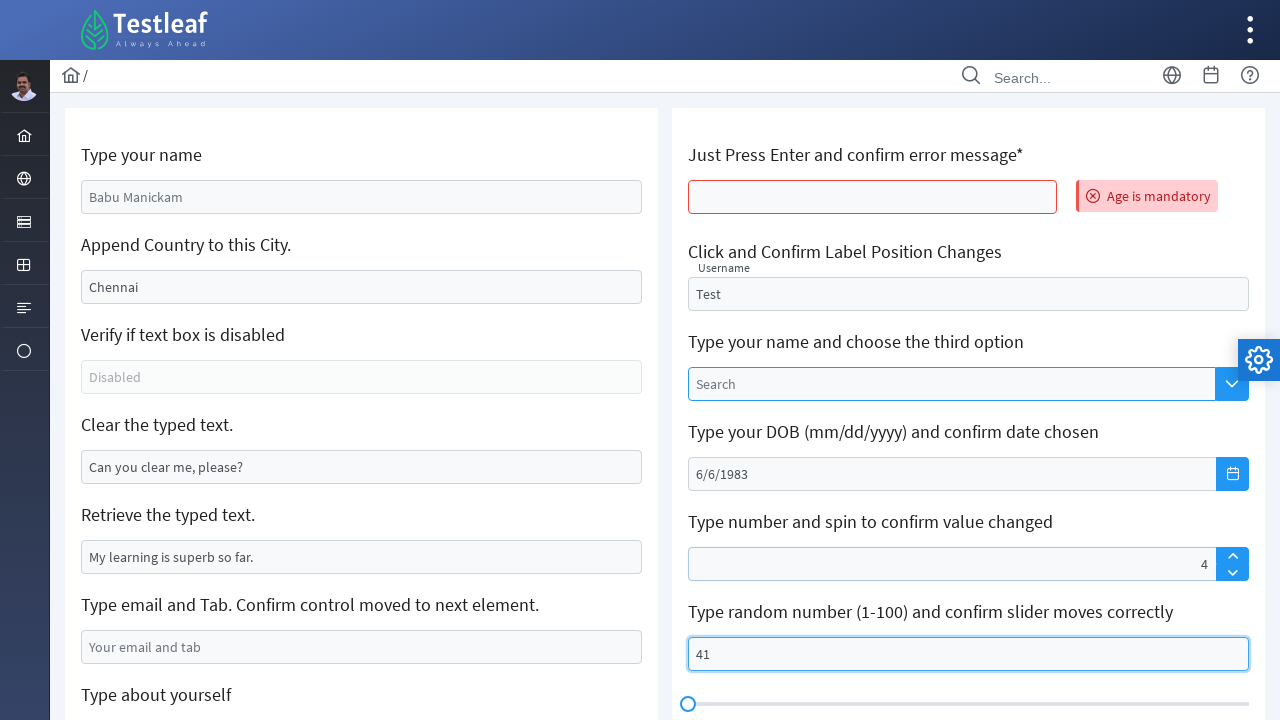

Clicked final input element at (968, 361) on input#j_idt106\:j_idt122
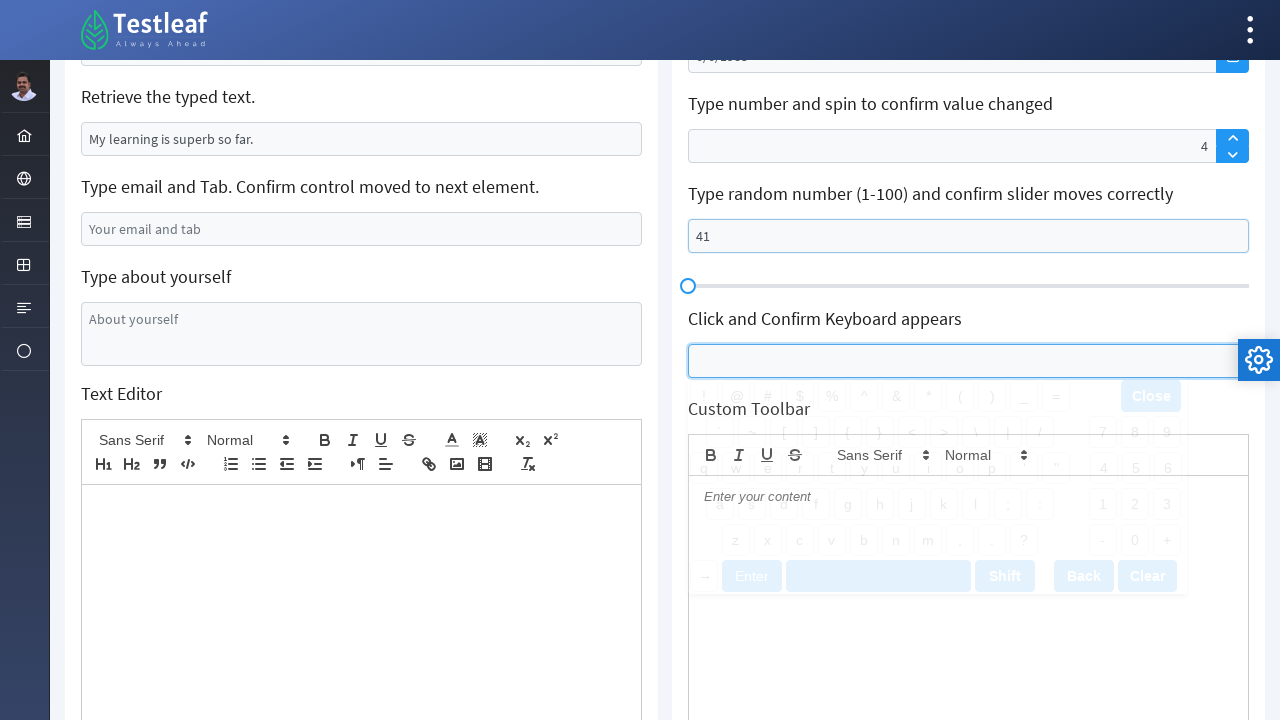

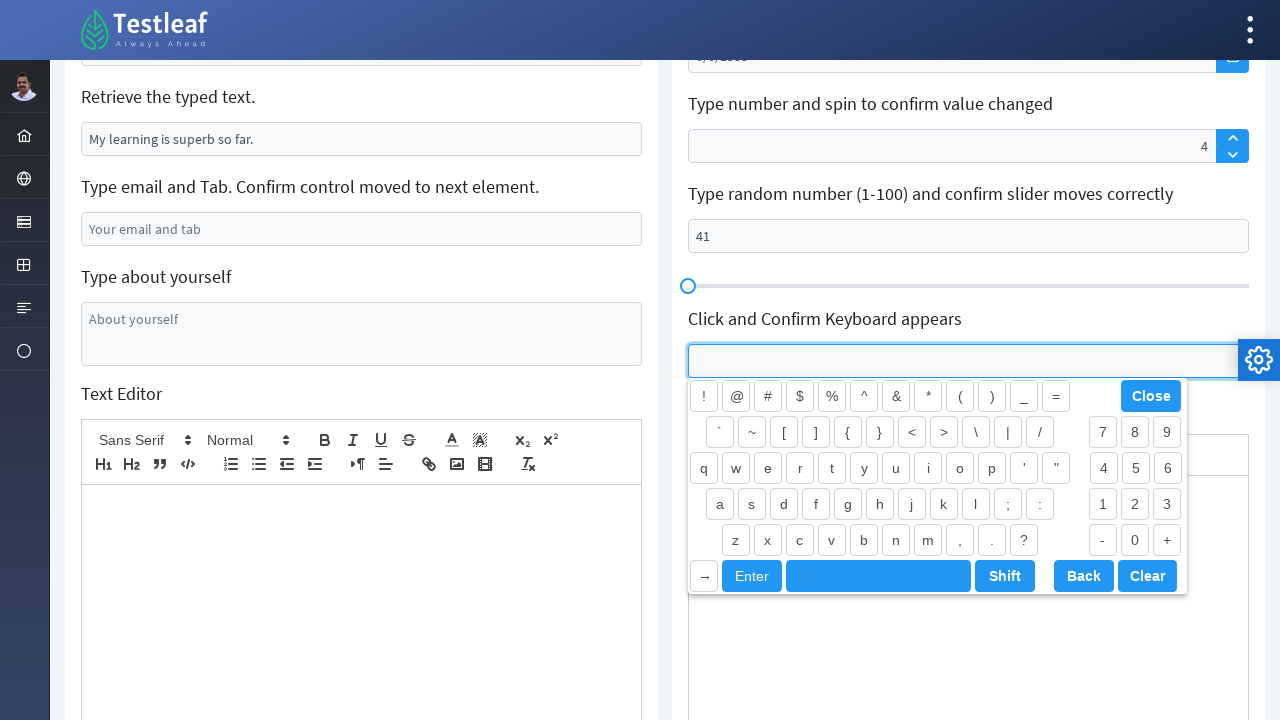